Enters text into the name input field and verifies the entered value

Starting URL: https://testautomationpractice.blogspot.com/

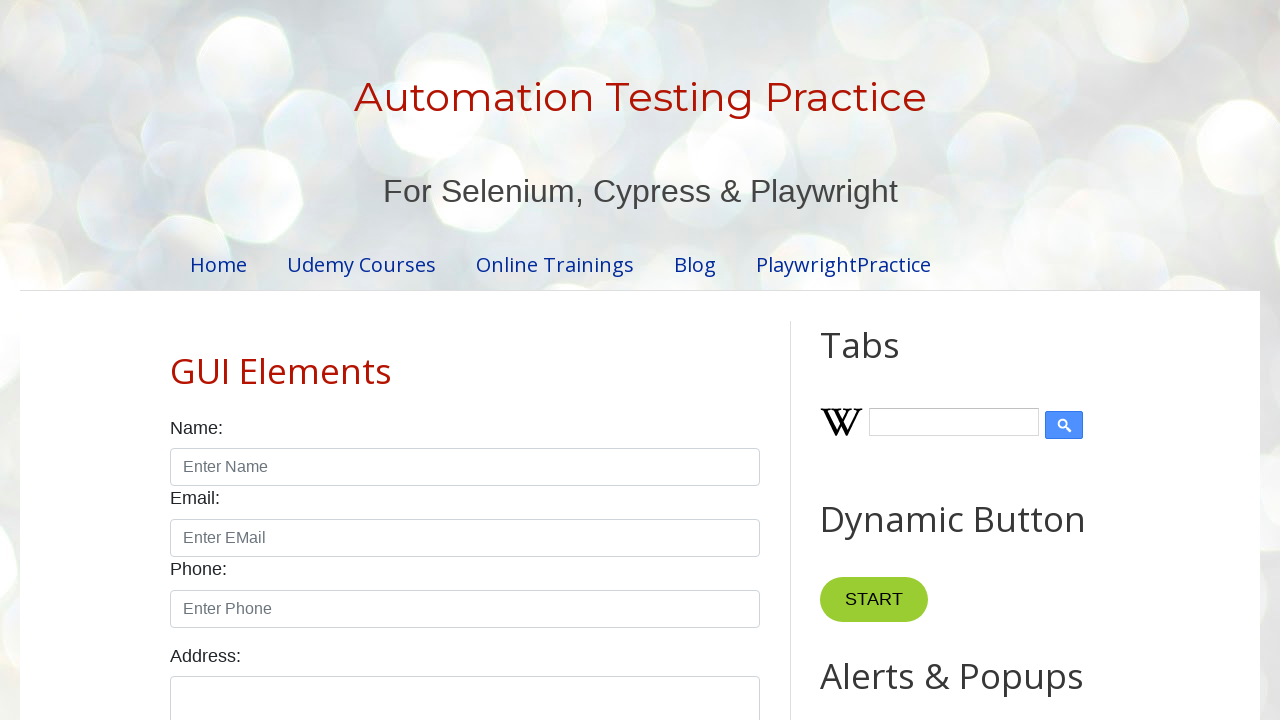

Filled name input field with 'Shreyas Kumar P' on #name
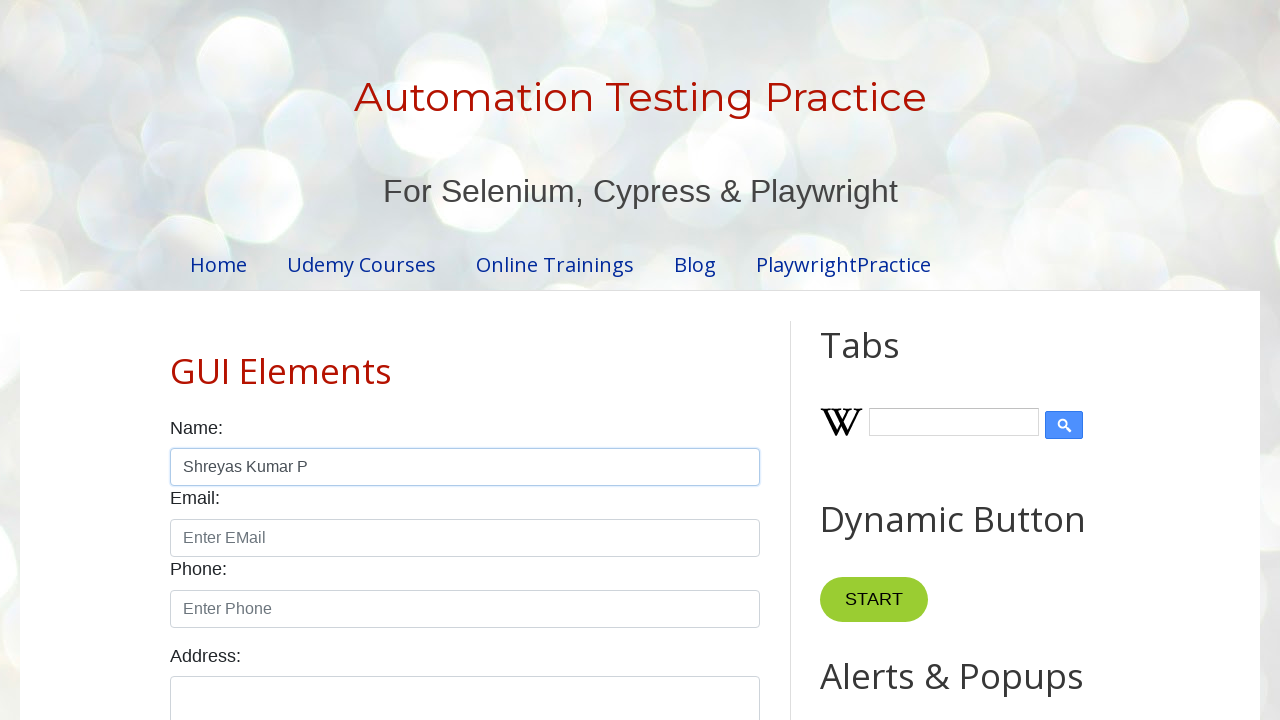

Retrieved value from name input field
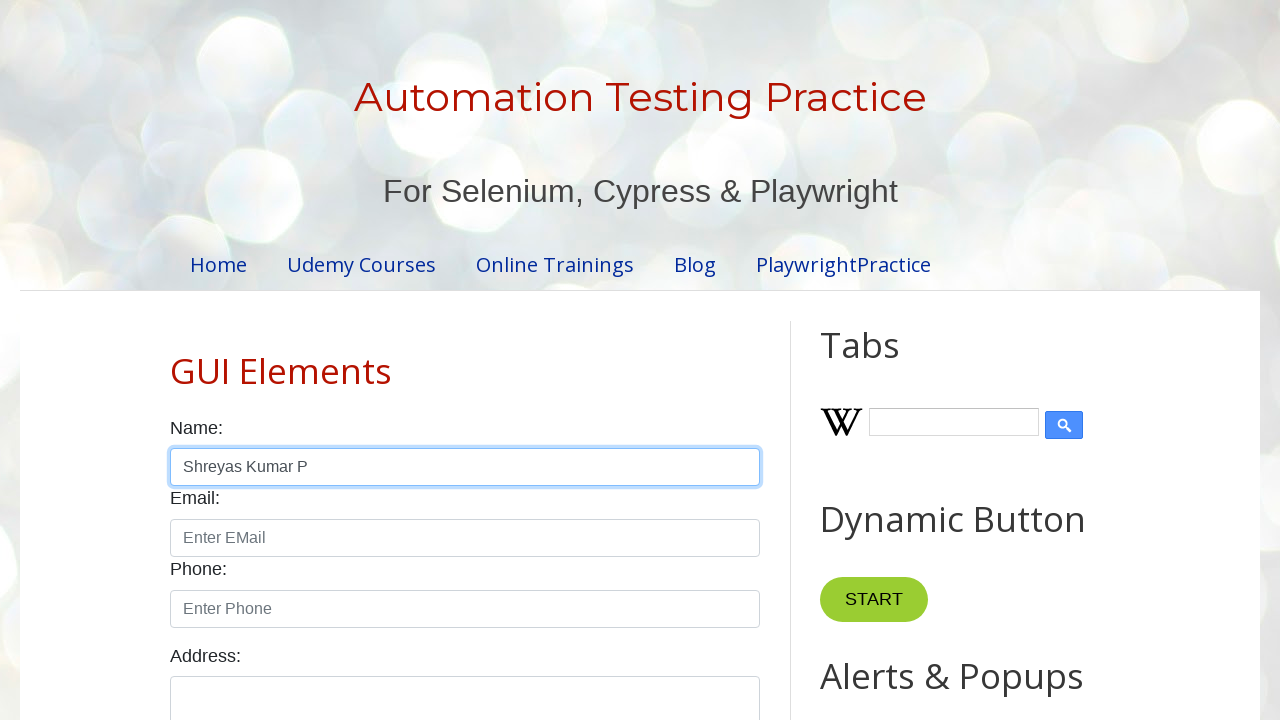

Verified that entered name matches expected value 'Shreyas Kumar P'
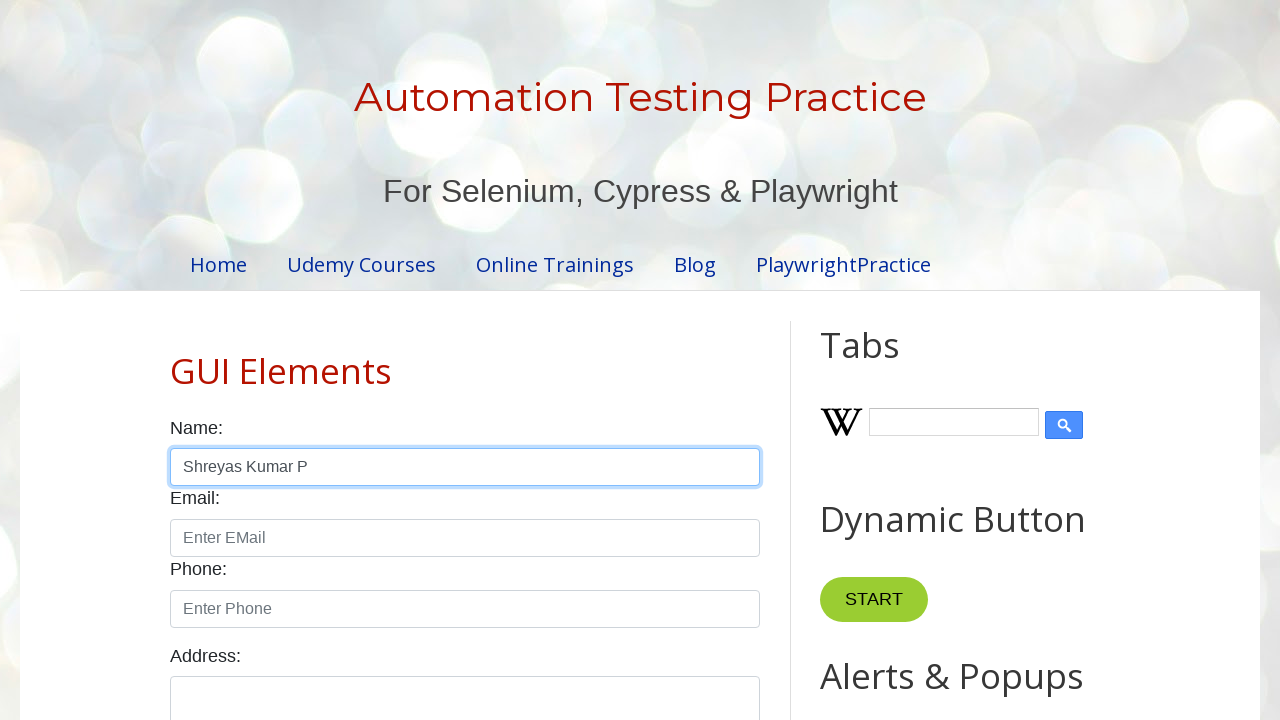

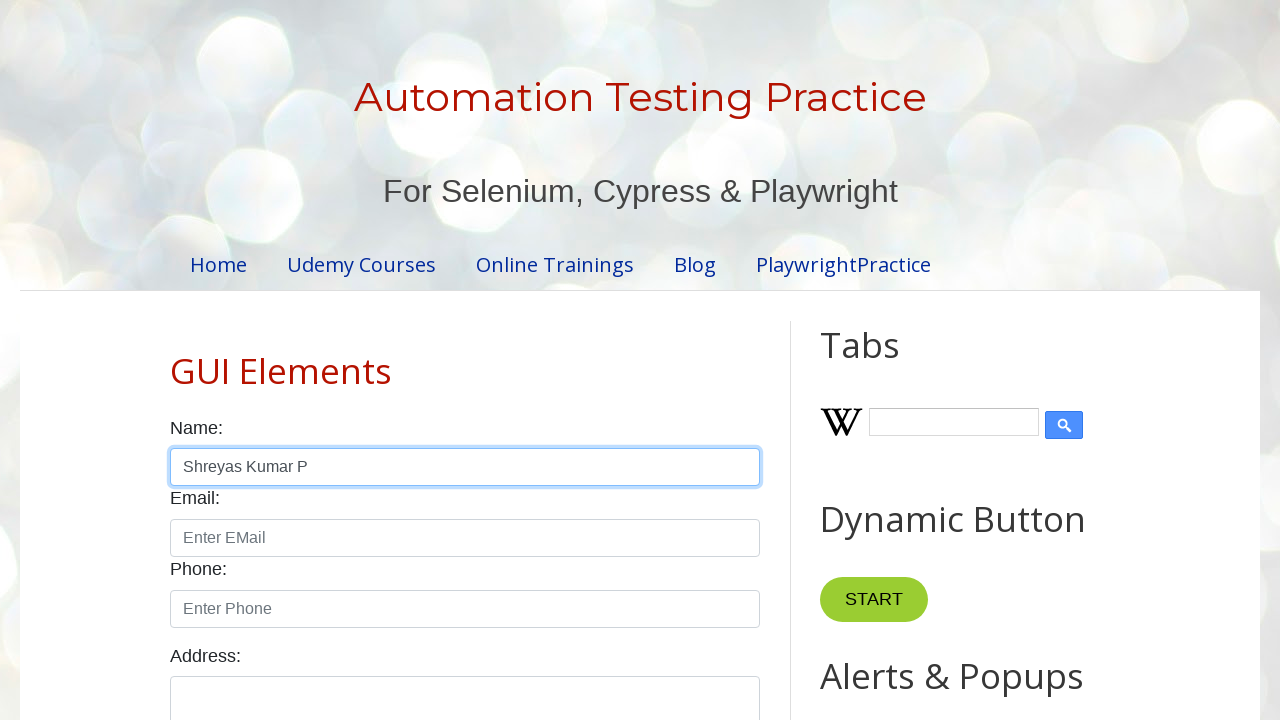